Tests iframe interaction by switching to an iframe and entering text in an input field within it

Starting URL: https://demo.automationtesting.in/Frames.html

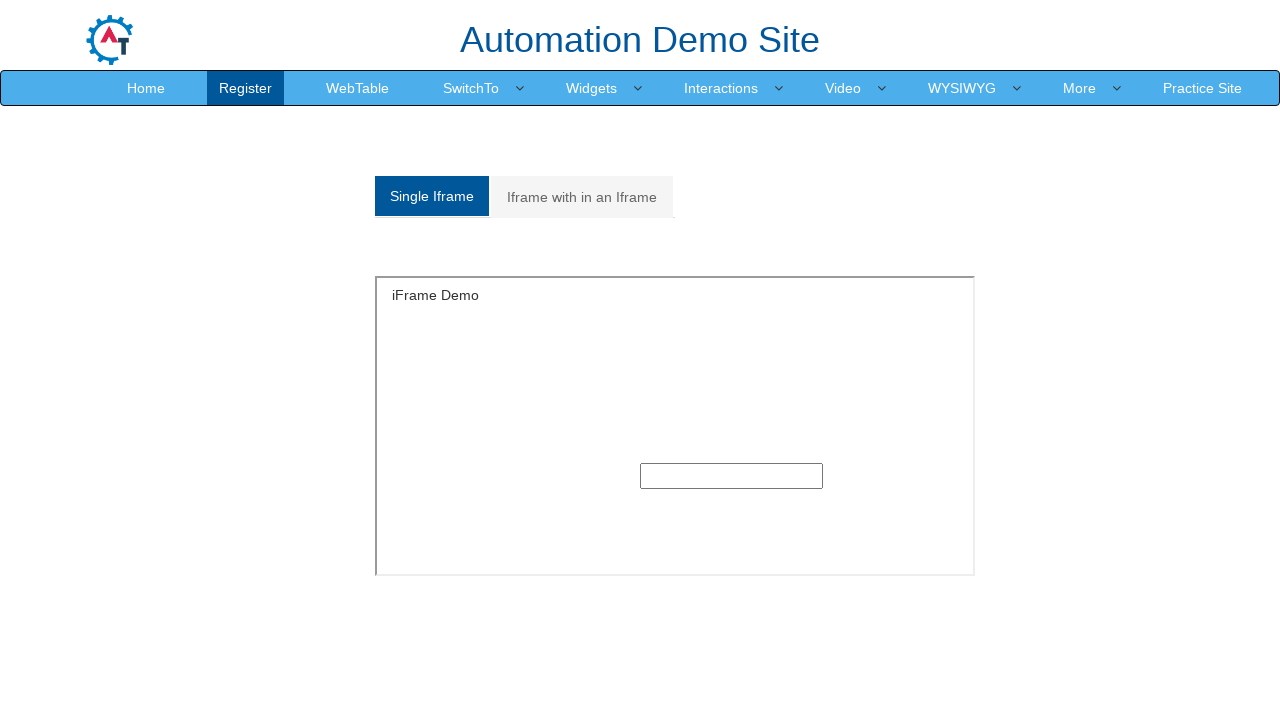

Located iframe with name 'SingleFrame'
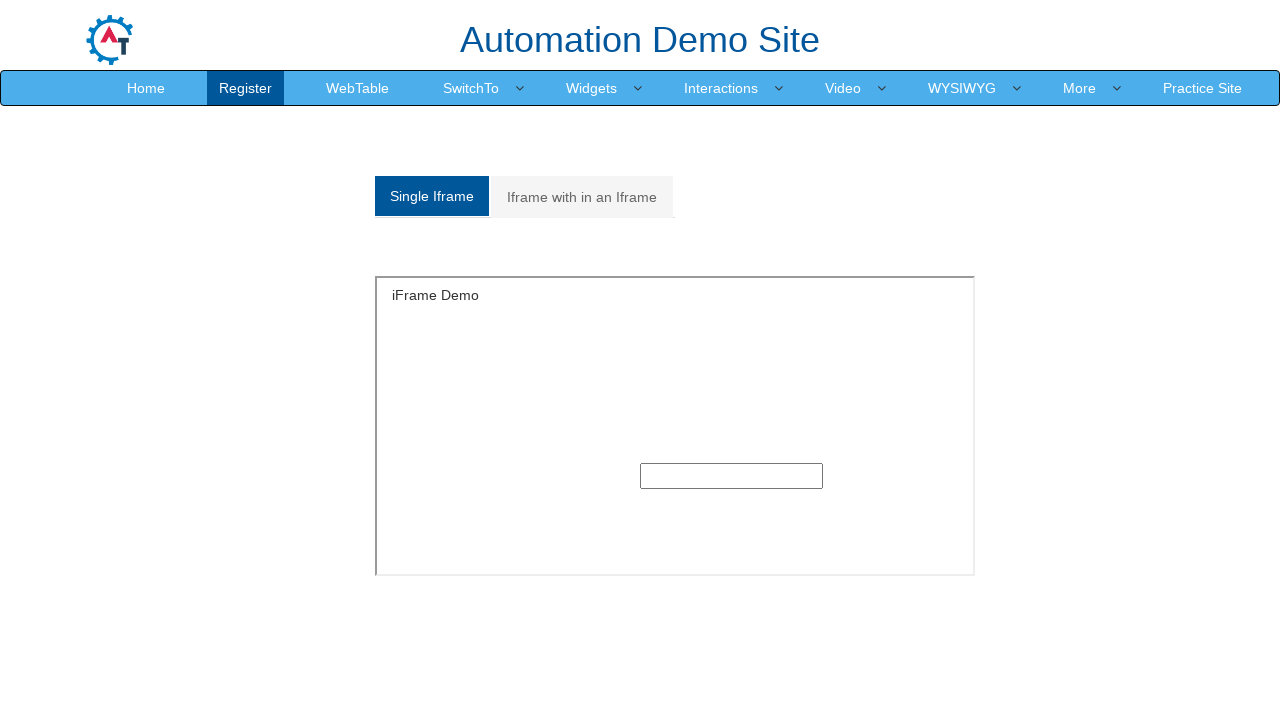

Filled text input field inside iframe with 'java' on iframe[name='SingleFrame'] >> internal:control=enter-frame >> input[type='text']
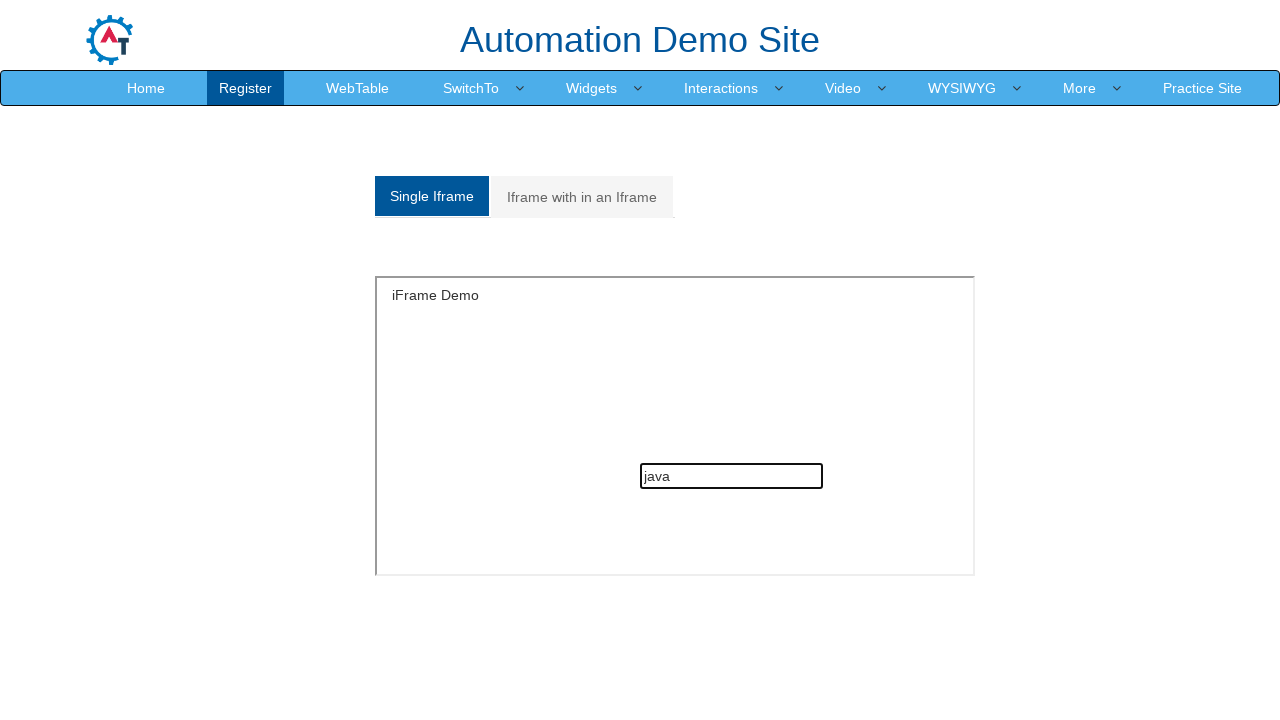

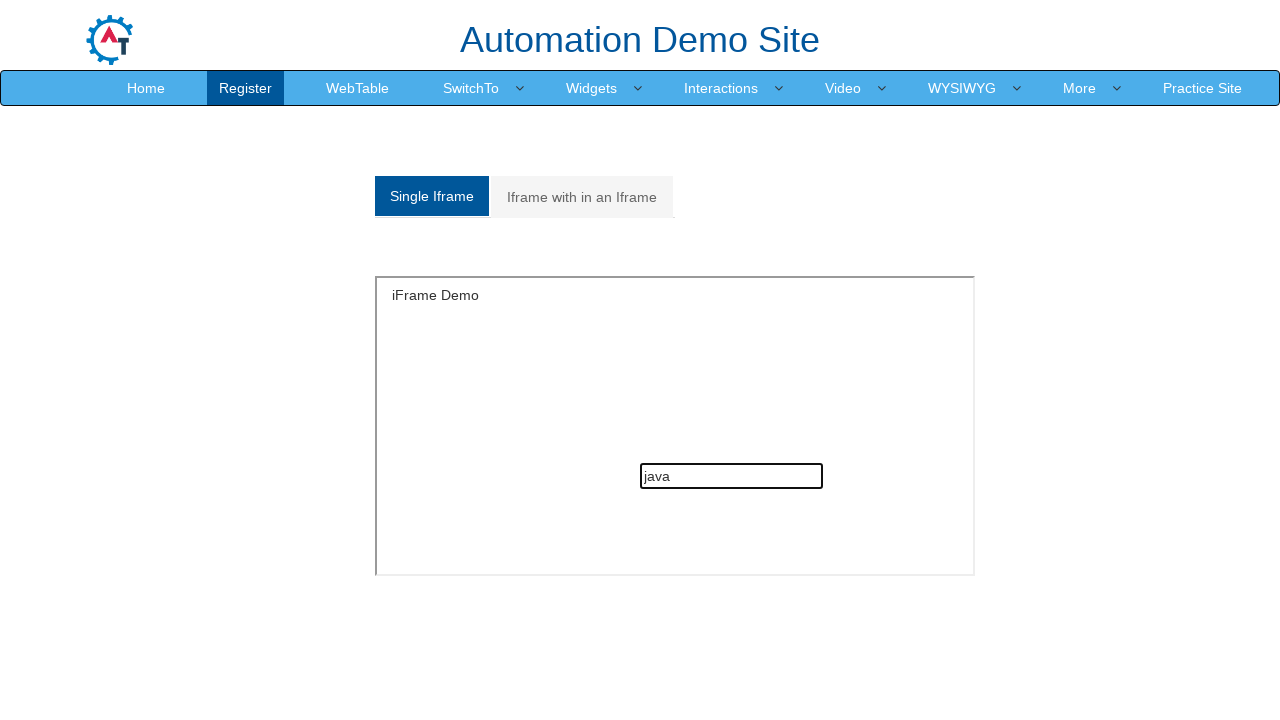